Tests iframe handling by switching to an iframe on W3Schools Try It Editor and clicking the "Try it" button within the iframe

Starting URL: https://www.w3schools.com/js/tryit.asp?filename=tryjs_whereto_head

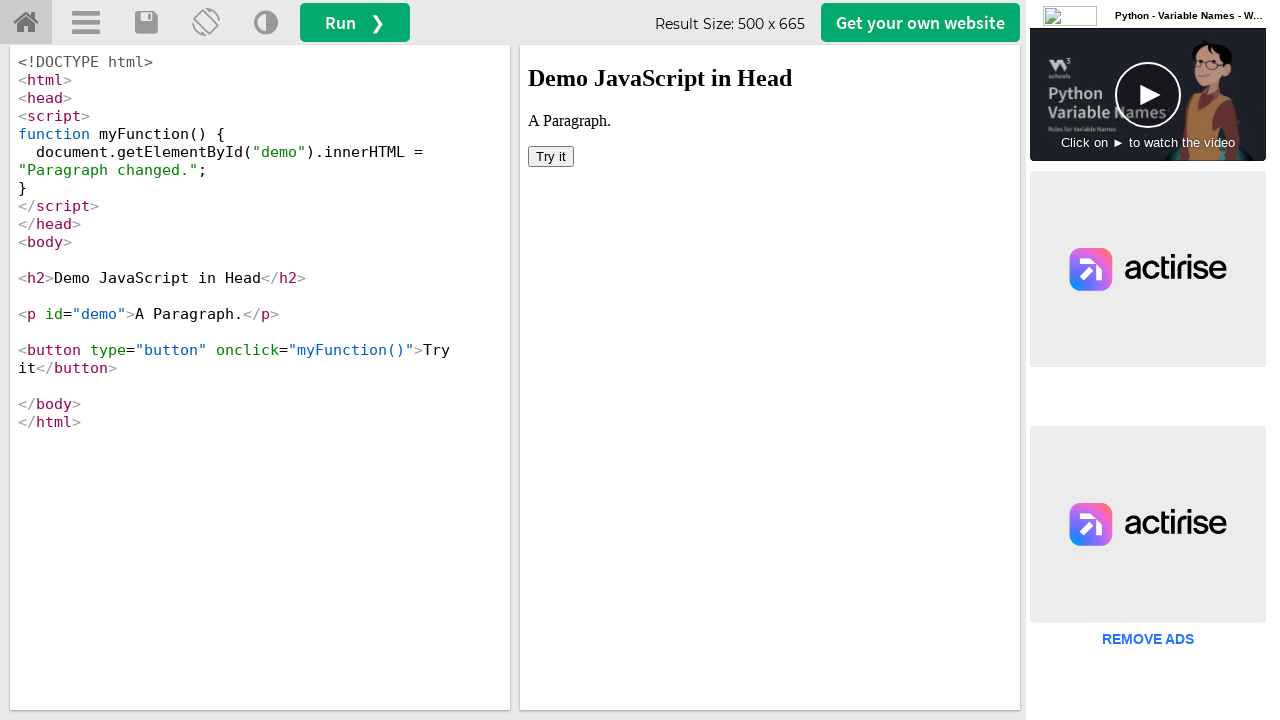

Located iframe with id 'iframeResult'
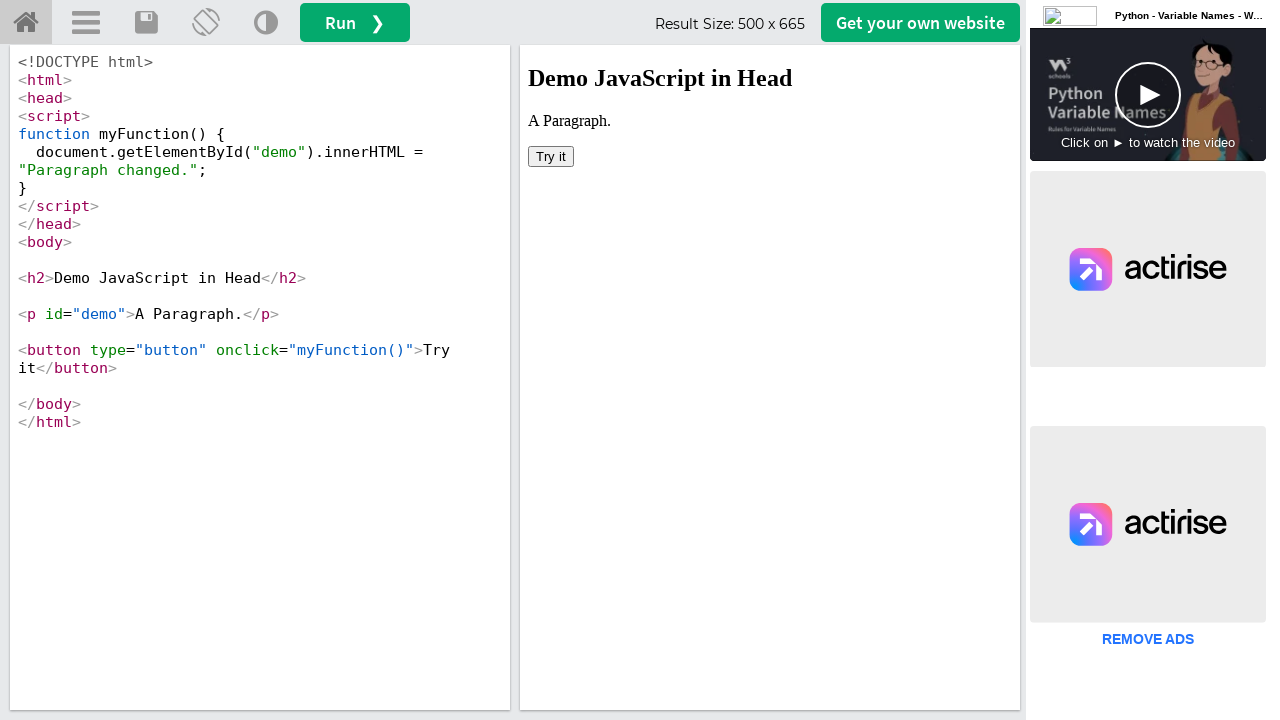

Clicked 'Try it' button within the iframe at (551, 156) on #iframeResult >> internal:control=enter-frame >> xpath=//button[text()='Try it']
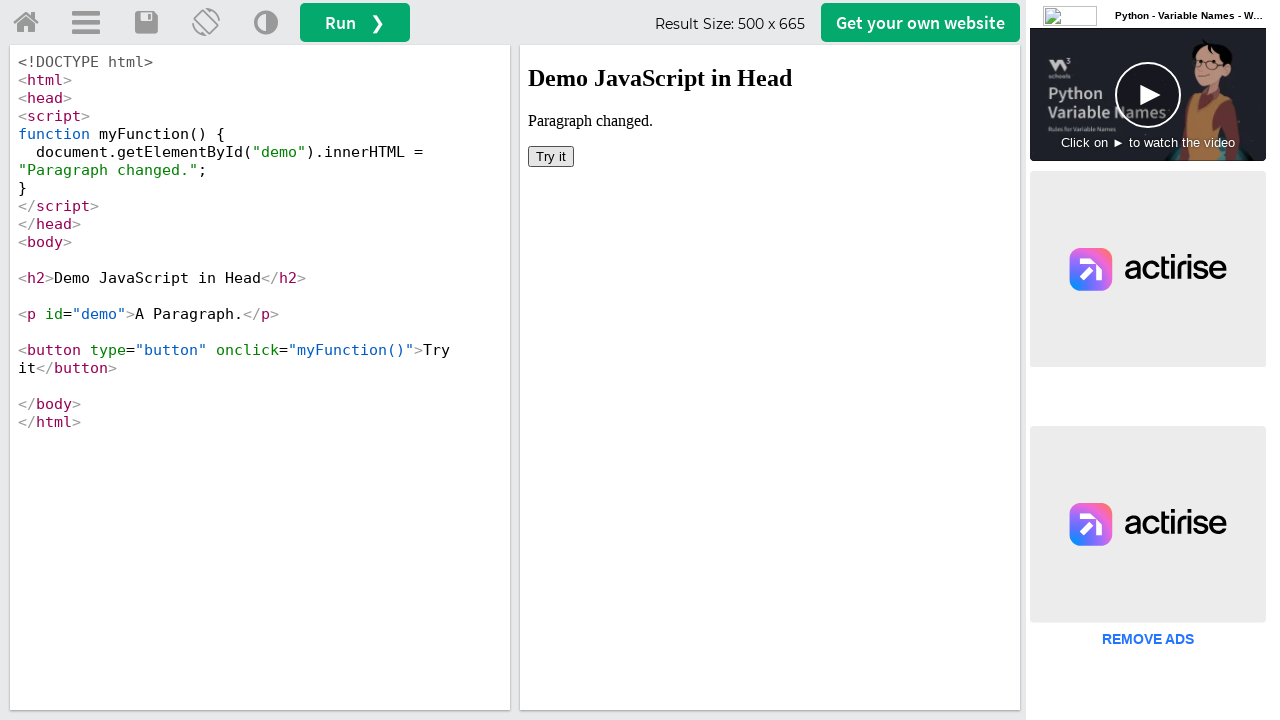

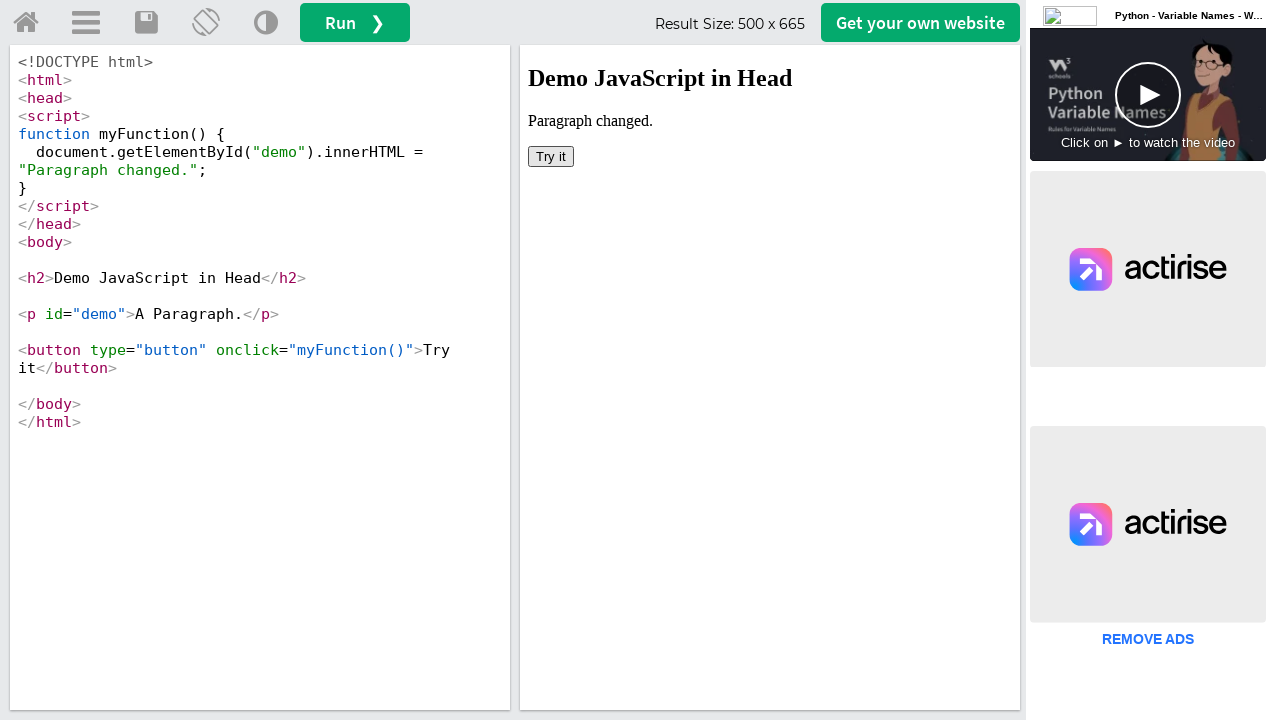